Tests simple JavaScript alert by triggering it and accepting

Starting URL: https://testautomationpractice.blogspot.com/

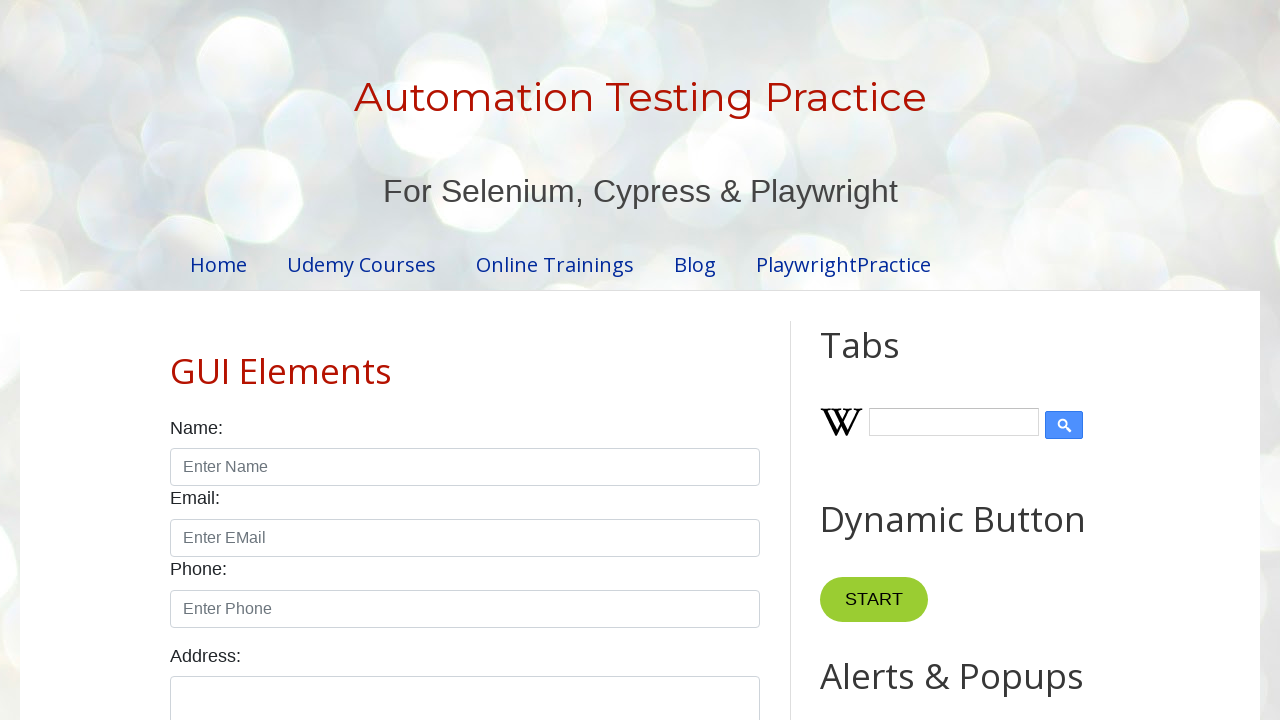

Set up dialog handler to accept alerts
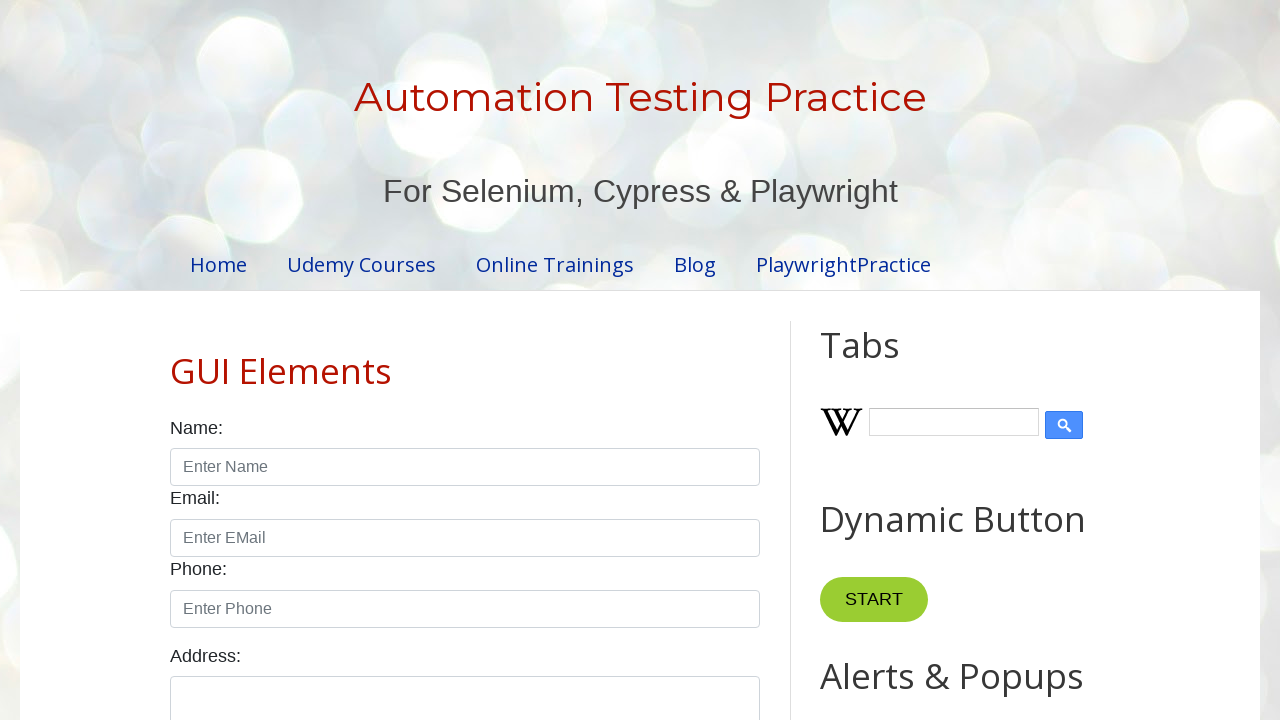

Clicked alert button to trigger JavaScript alert at (888, 361) on #alertBtn
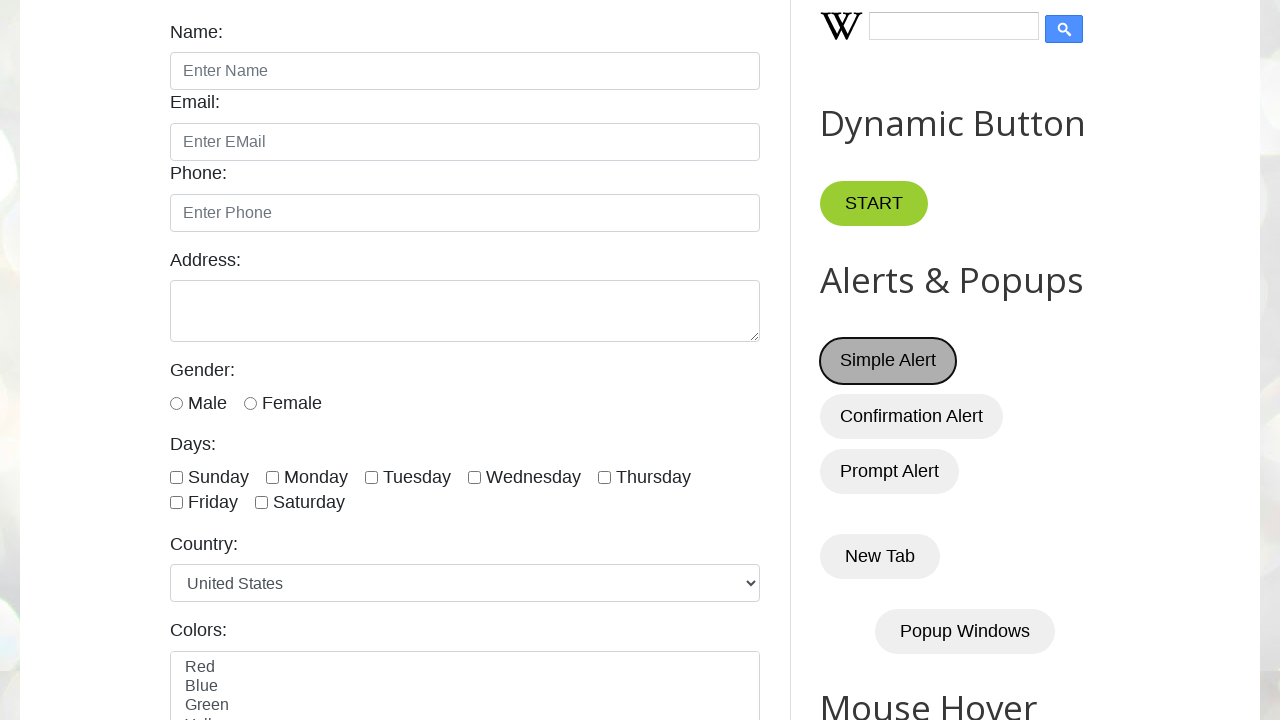

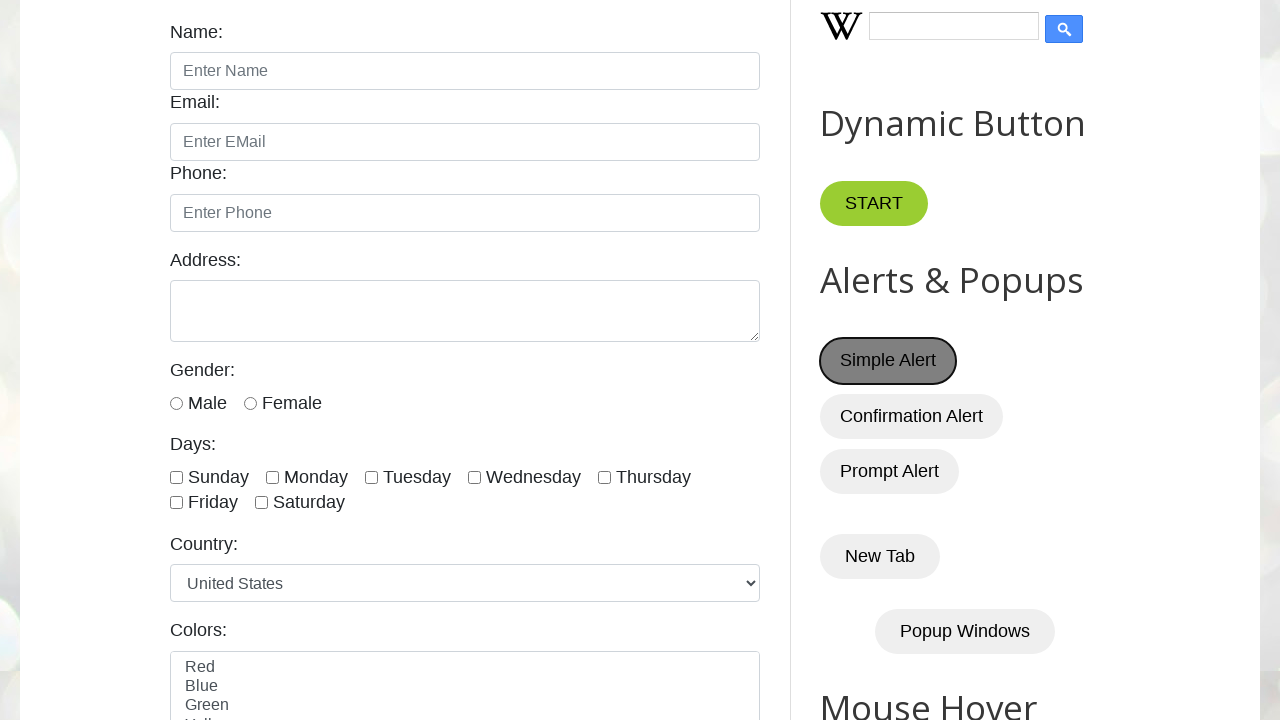